Tests that the currently applied filter link is highlighted with selected class

Starting URL: https://demo.playwright.dev/todomvc

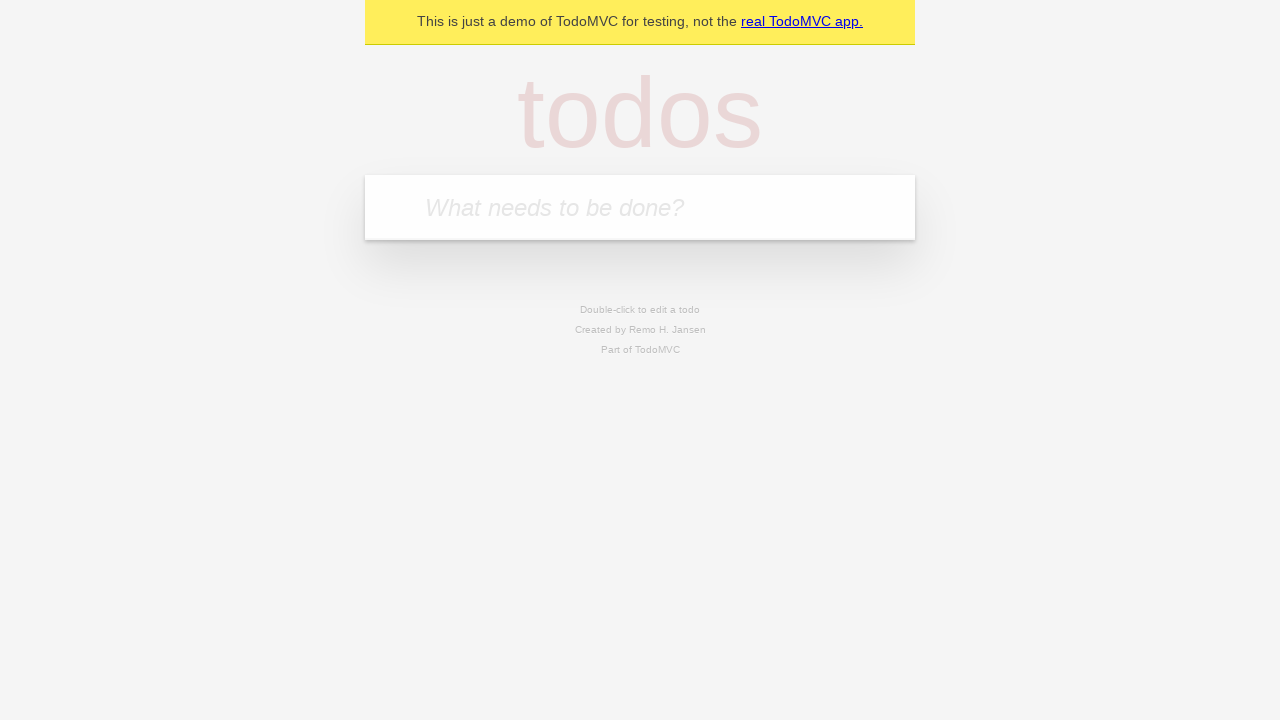

Filled todo input with 'buy some cheese' on internal:attr=[placeholder="What needs to be done?"i]
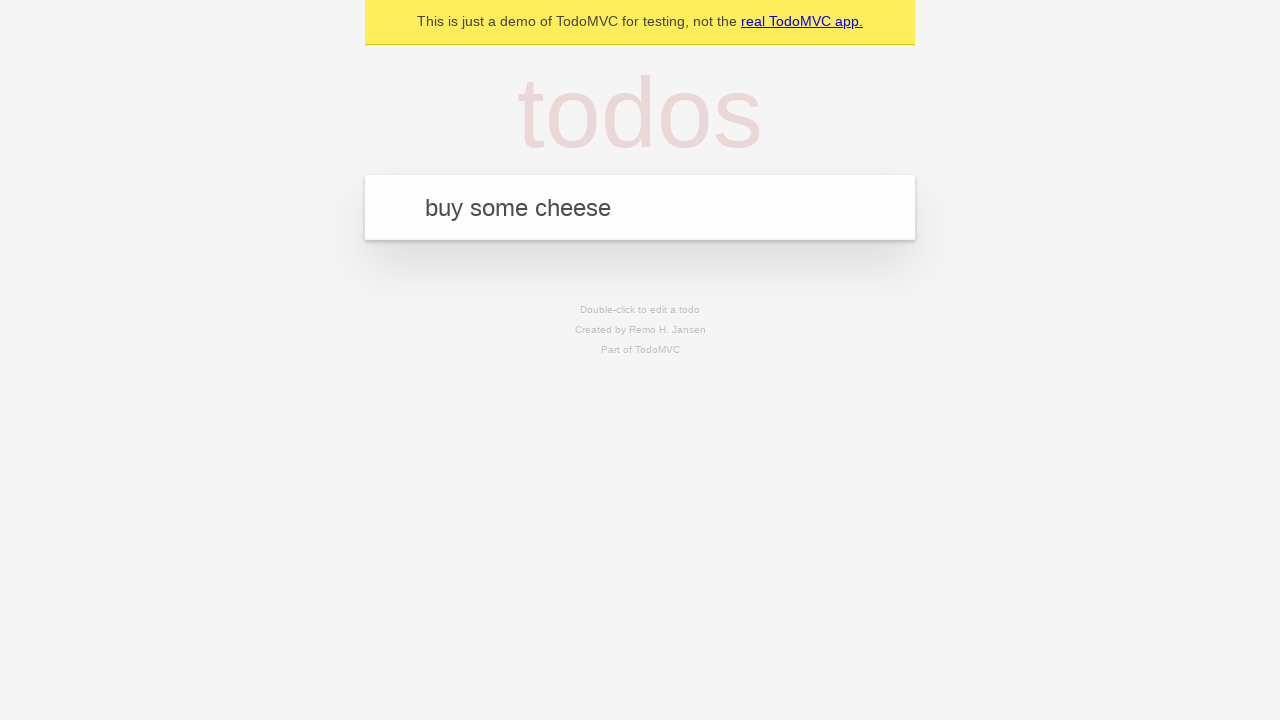

Pressed Enter to create todo 'buy some cheese' on internal:attr=[placeholder="What needs to be done?"i]
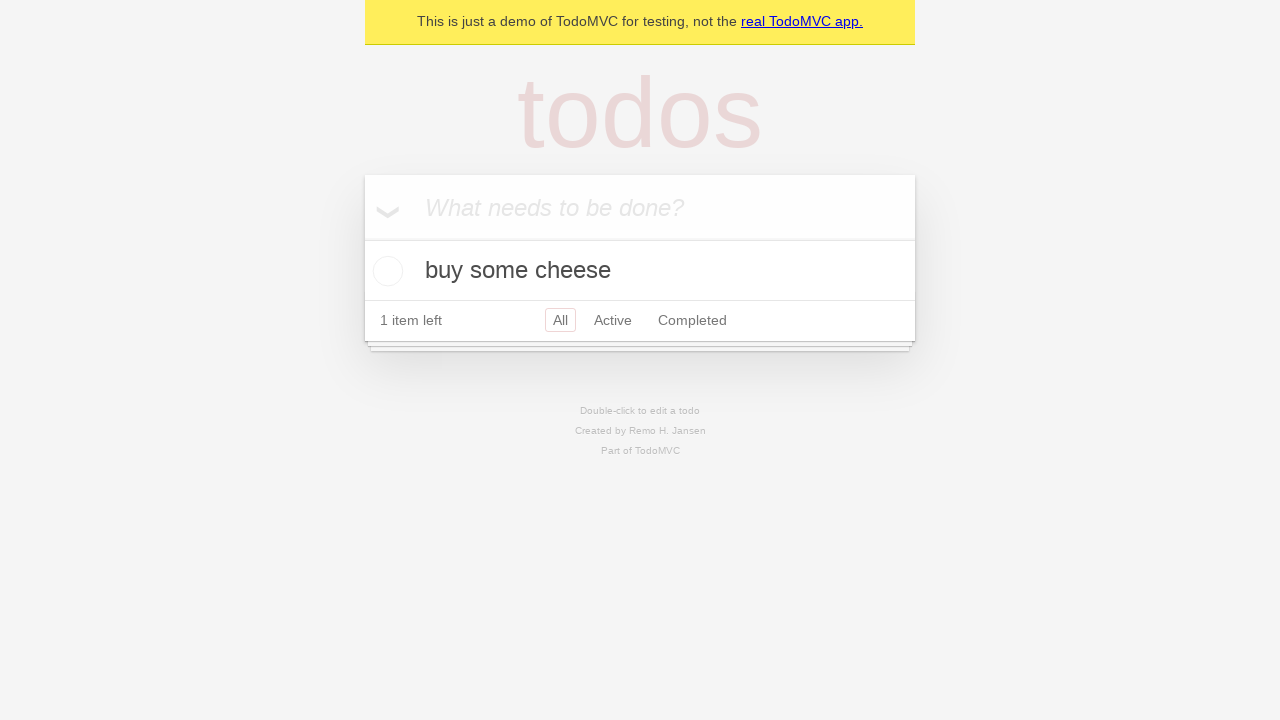

Filled todo input with 'feed the cat' on internal:attr=[placeholder="What needs to be done?"i]
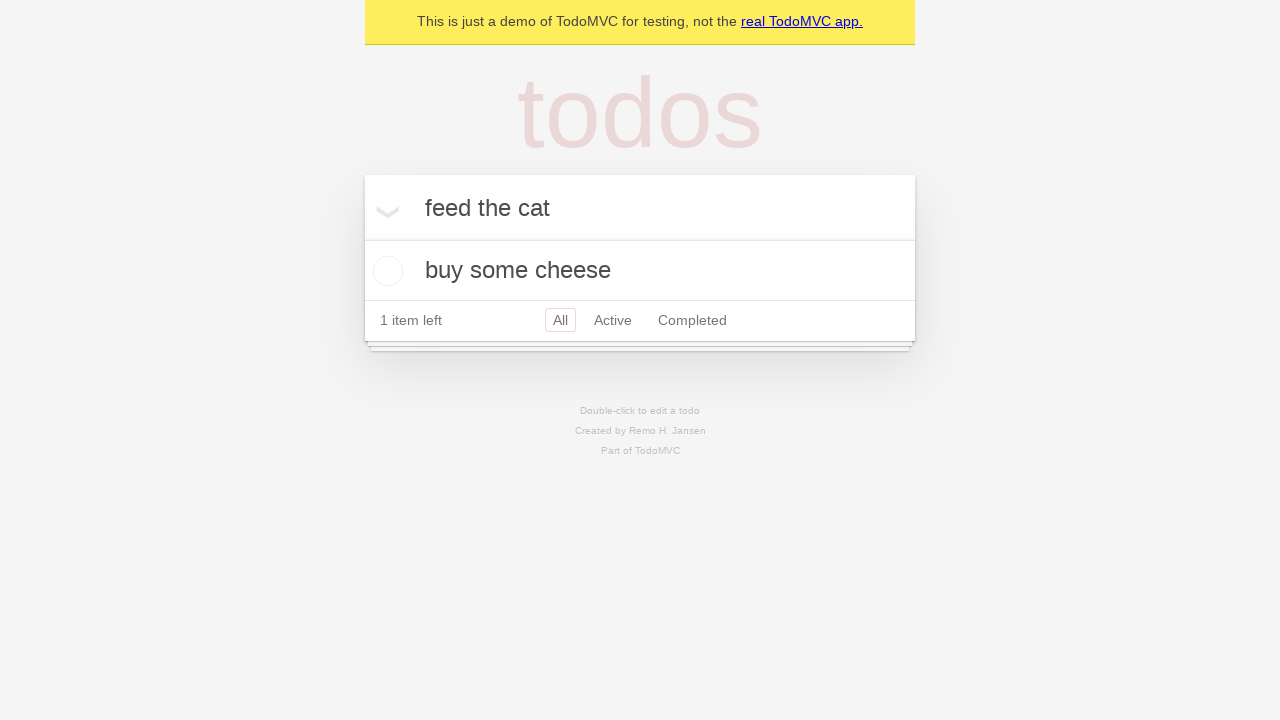

Pressed Enter to create todo 'feed the cat' on internal:attr=[placeholder="What needs to be done?"i]
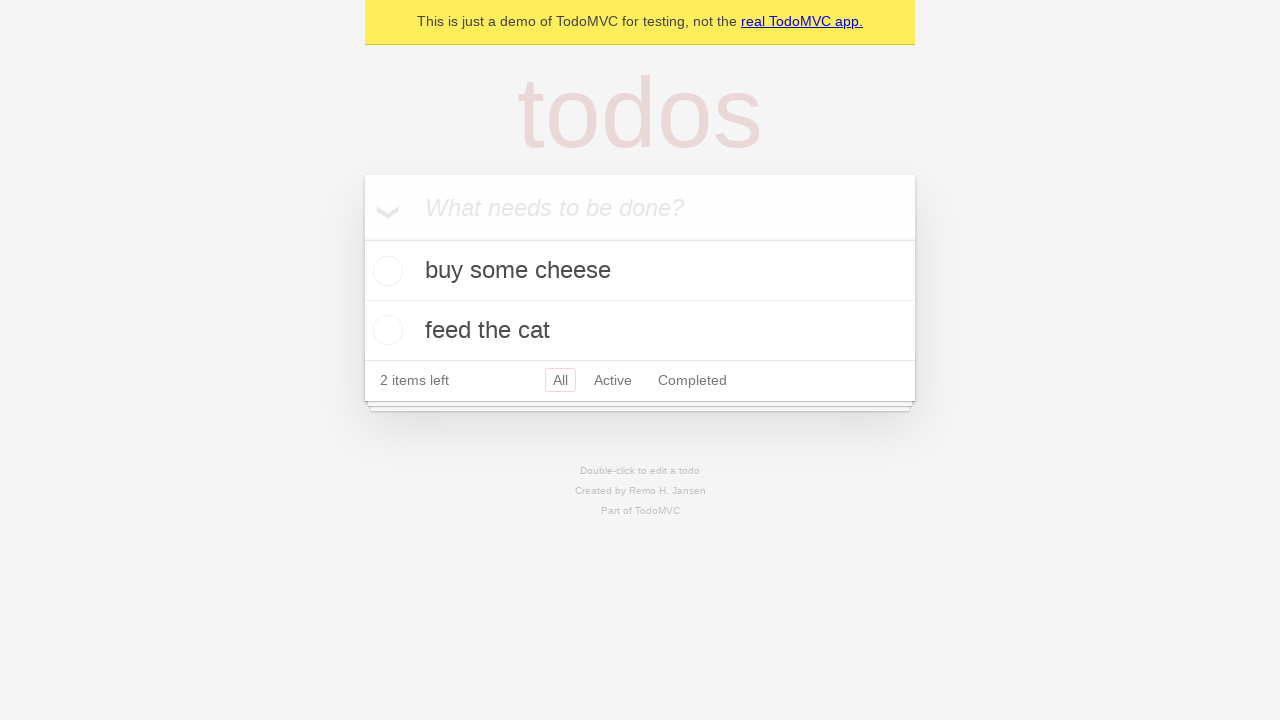

Filled todo input with 'book a doctors appointment' on internal:attr=[placeholder="What needs to be done?"i]
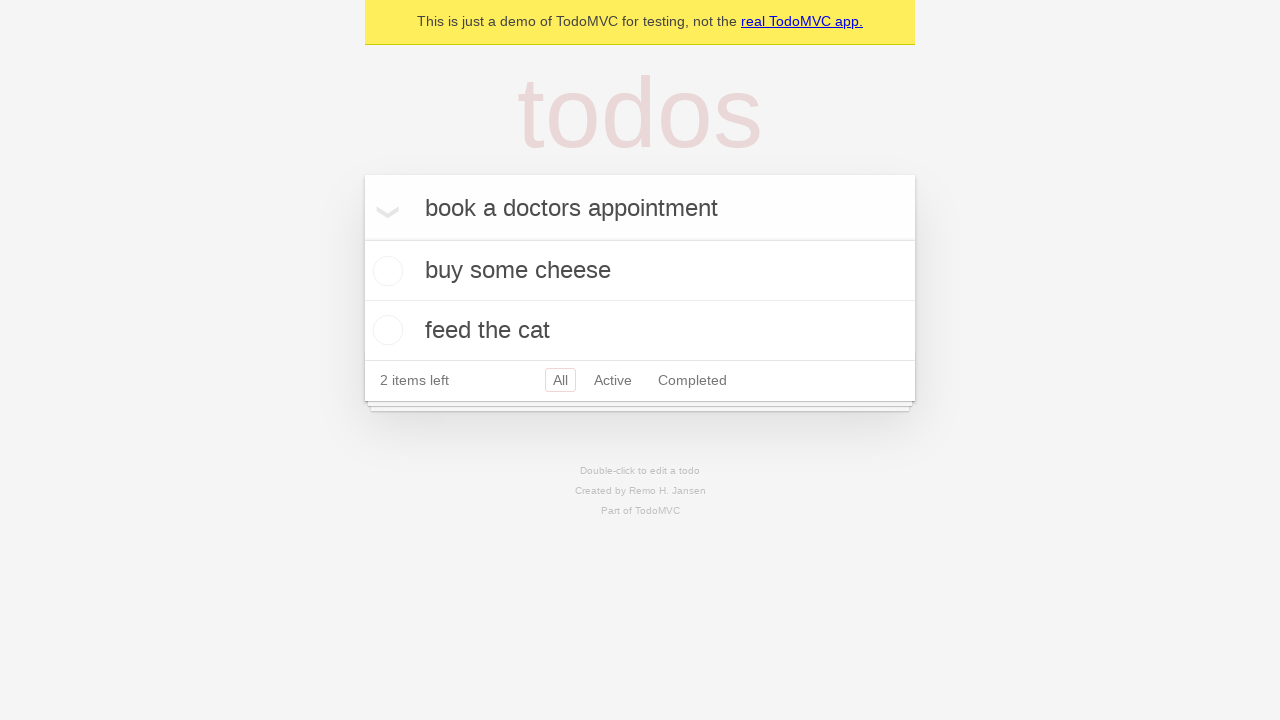

Pressed Enter to create todo 'book a doctors appointment' on internal:attr=[placeholder="What needs to be done?"i]
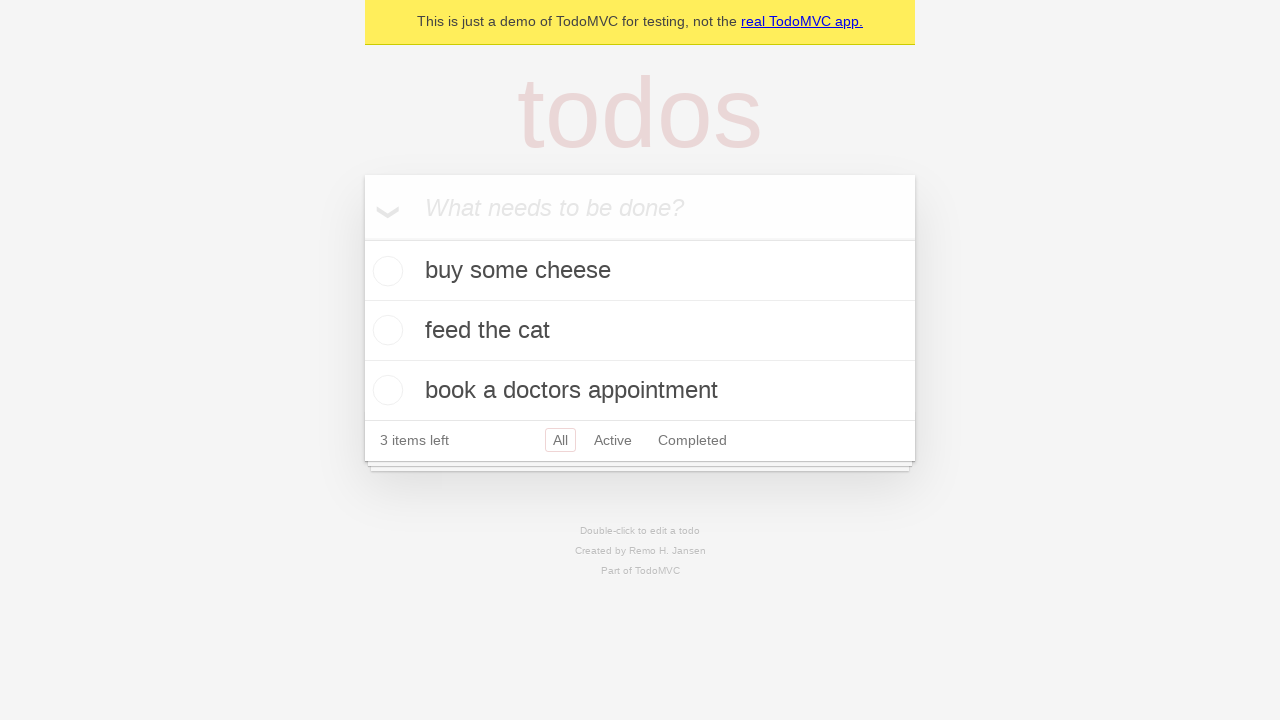

Waited for todo items to load
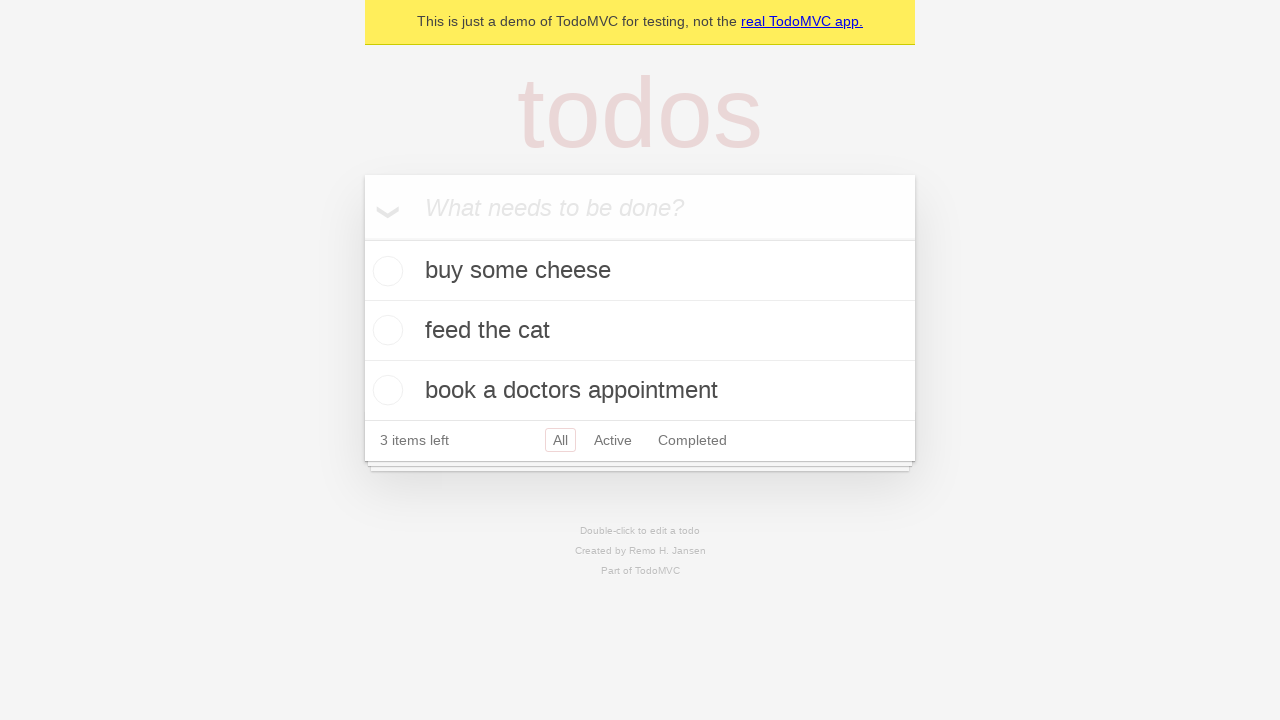

Clicked Active filter link at (613, 440) on internal:role=link[name="Active"i]
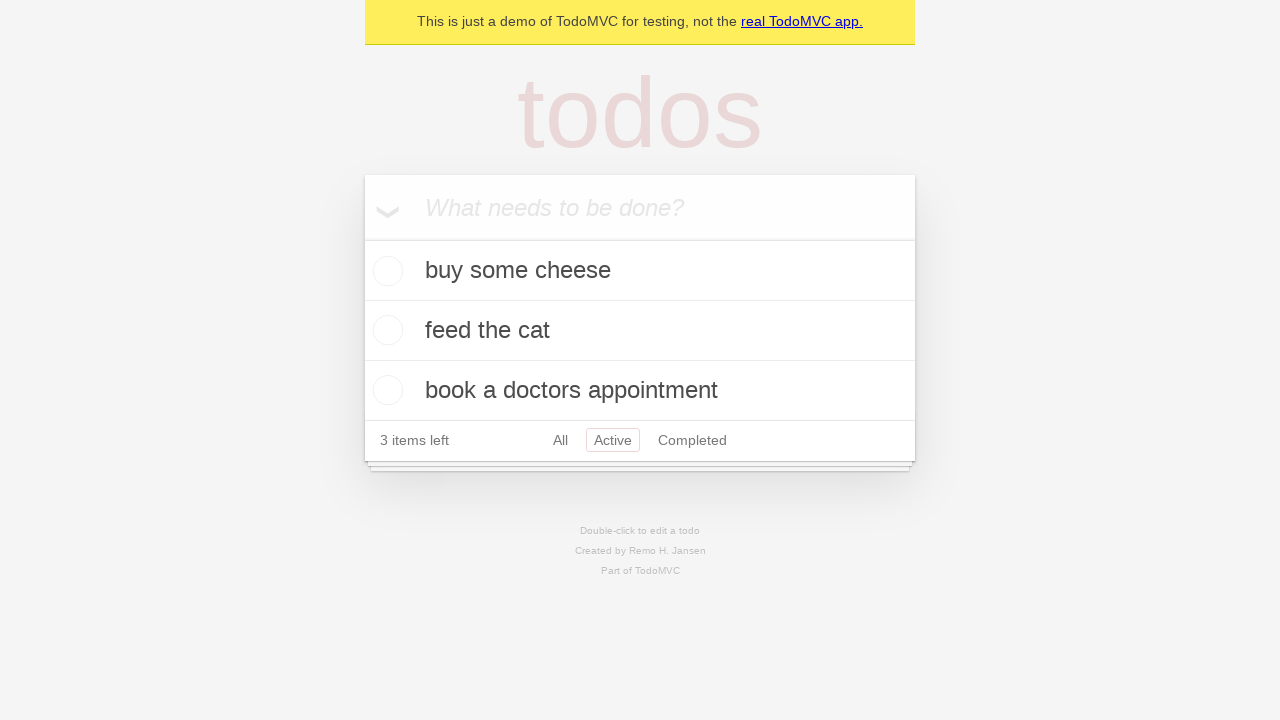

Clicked Completed filter link at (692, 440) on internal:role=link[name="Completed"i]
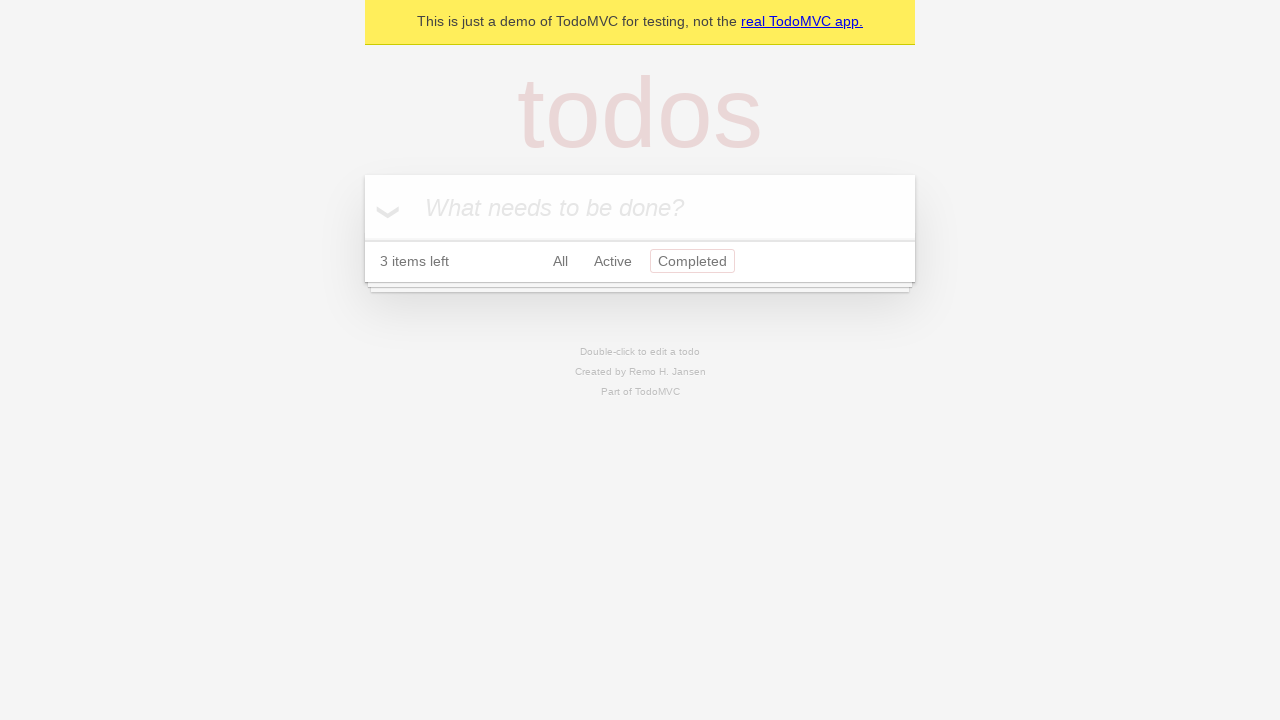

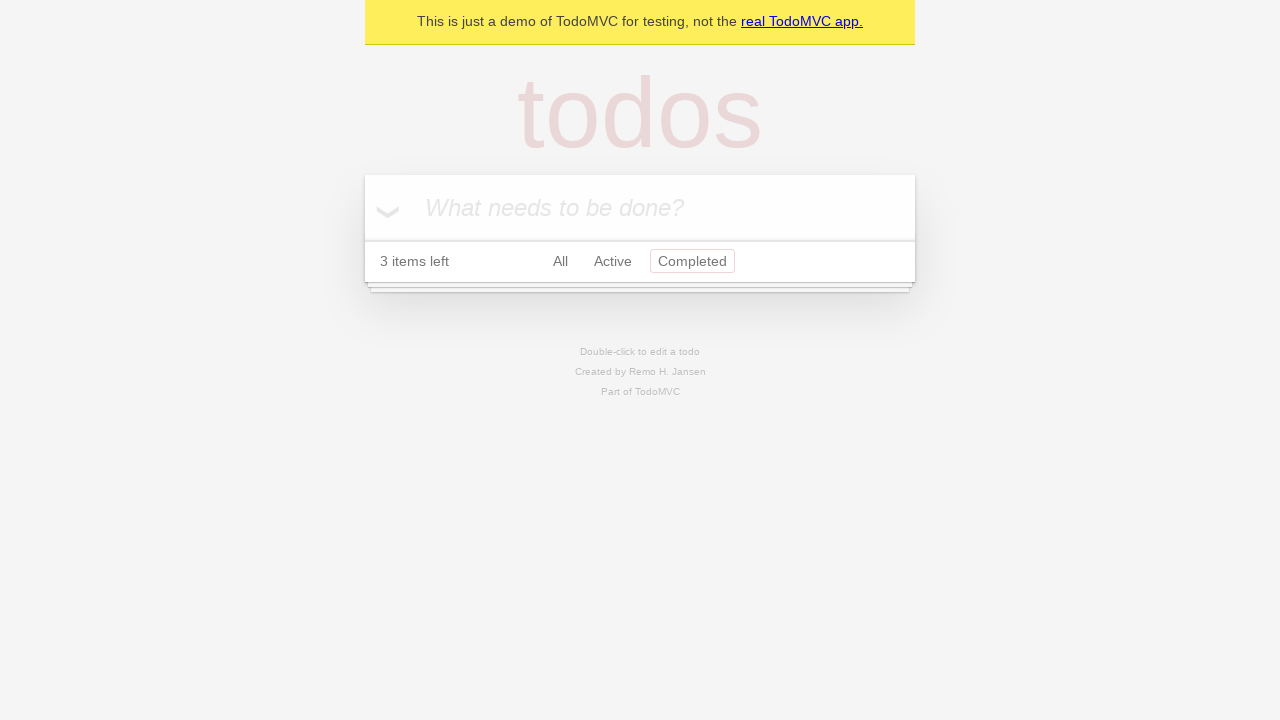